Tests footer link navigation by opening multiple footer column links in new tabs using Ctrl+Enter keyboard shortcut, then switches between all opened windows to verify they loaded correctly.

Starting URL: https://rahulshettyacademy.com/AutomationPractice/

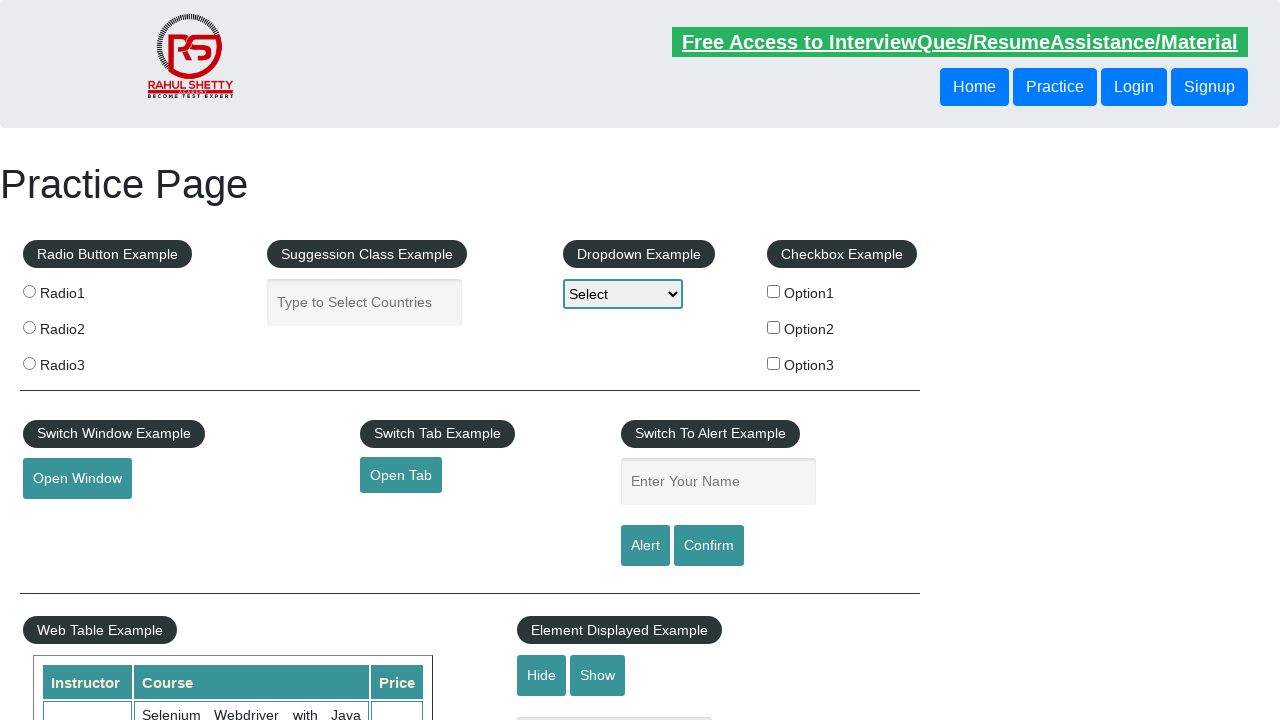

Footer section loaded
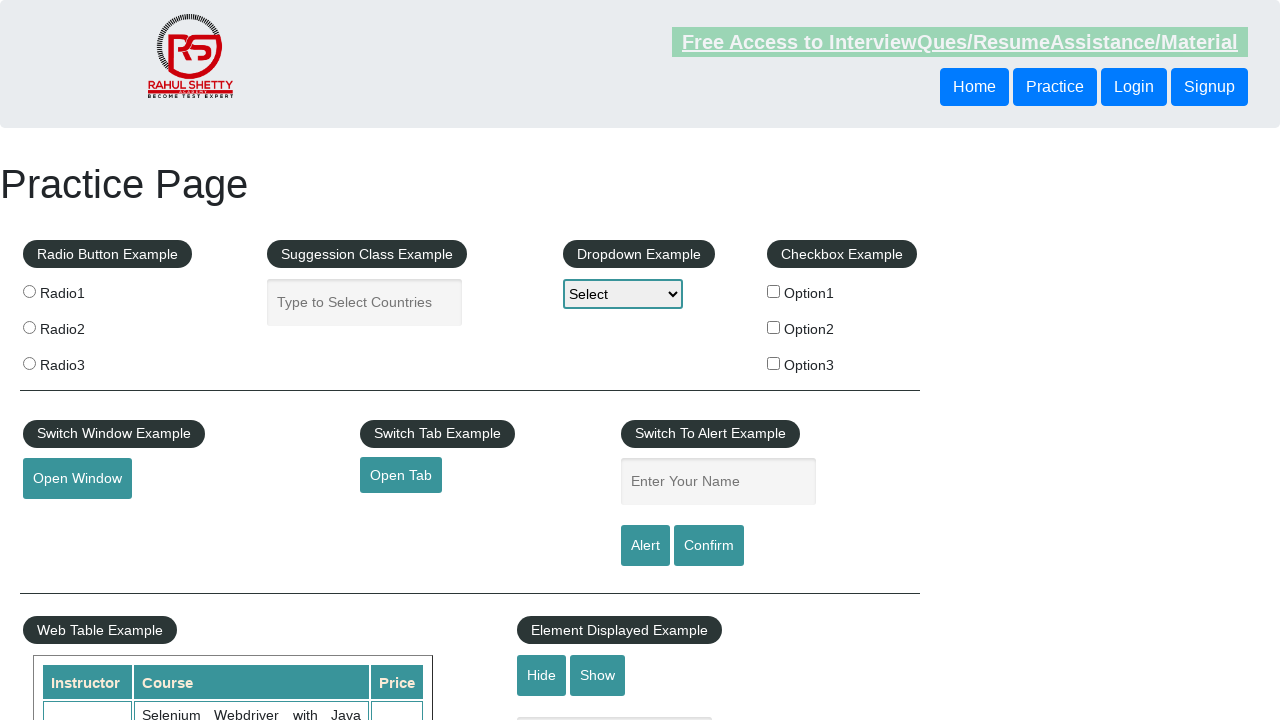

Located first footer column
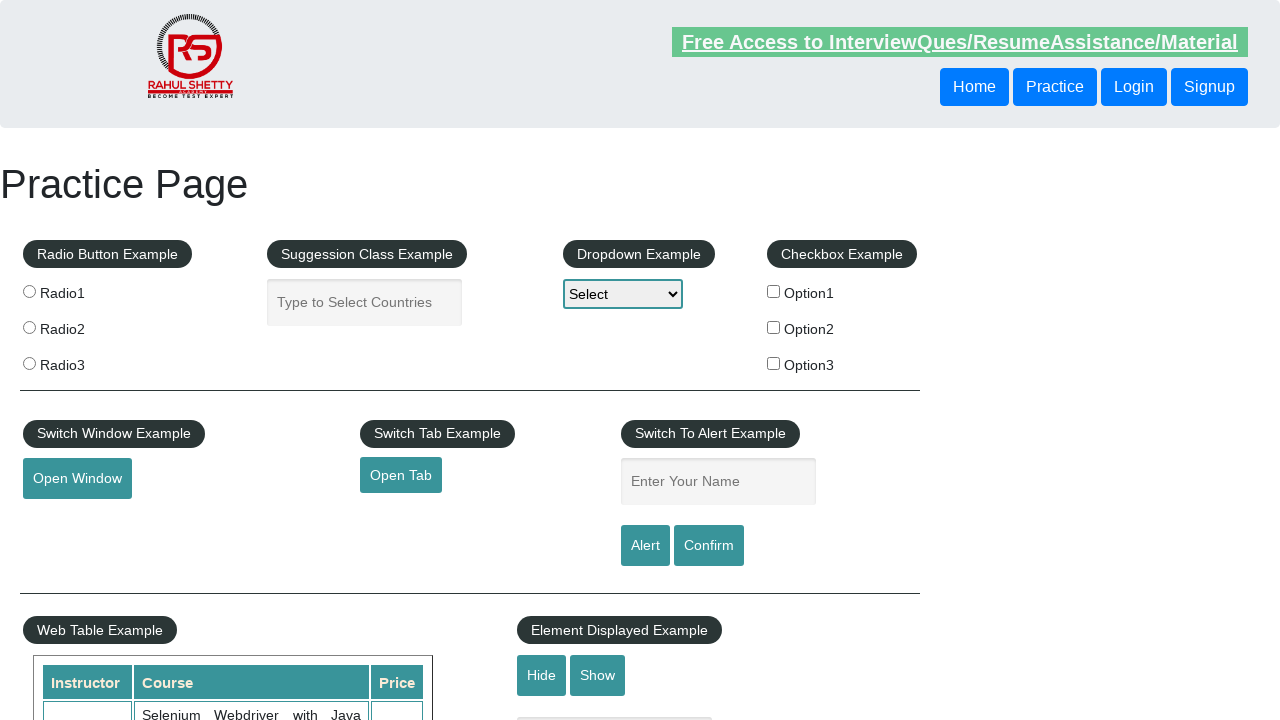

Found all links in first footer column
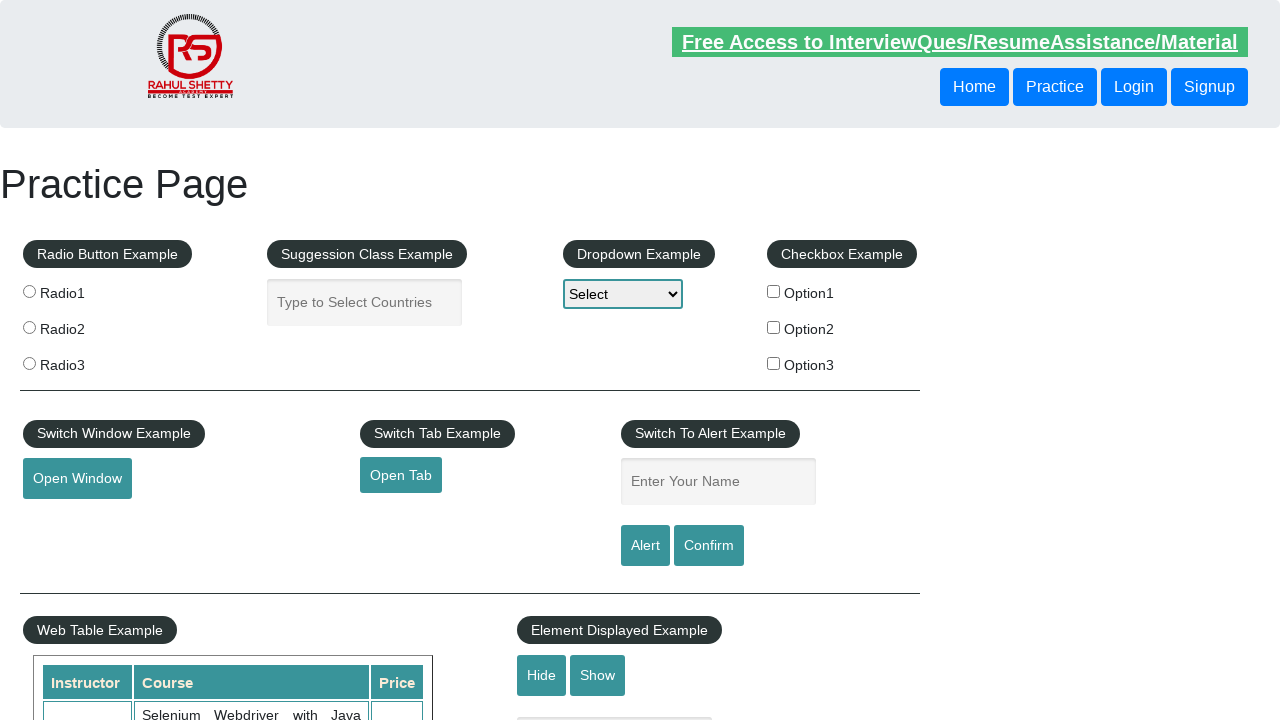

Footer column contains 5 links
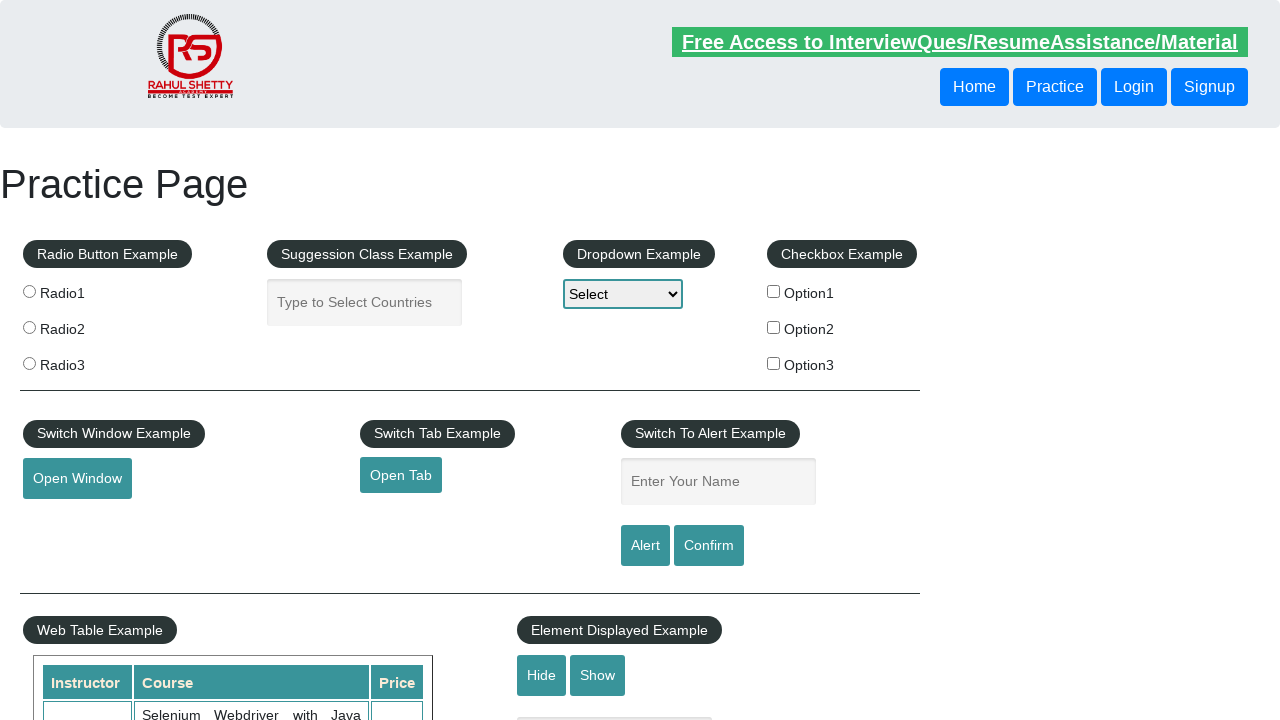

Opened footer link 1 in new tab using Ctrl+Enter at (68, 520) on xpath=//div[@id='gf-BIG']/table/tbody/tr/td[1] >> a >> nth=1
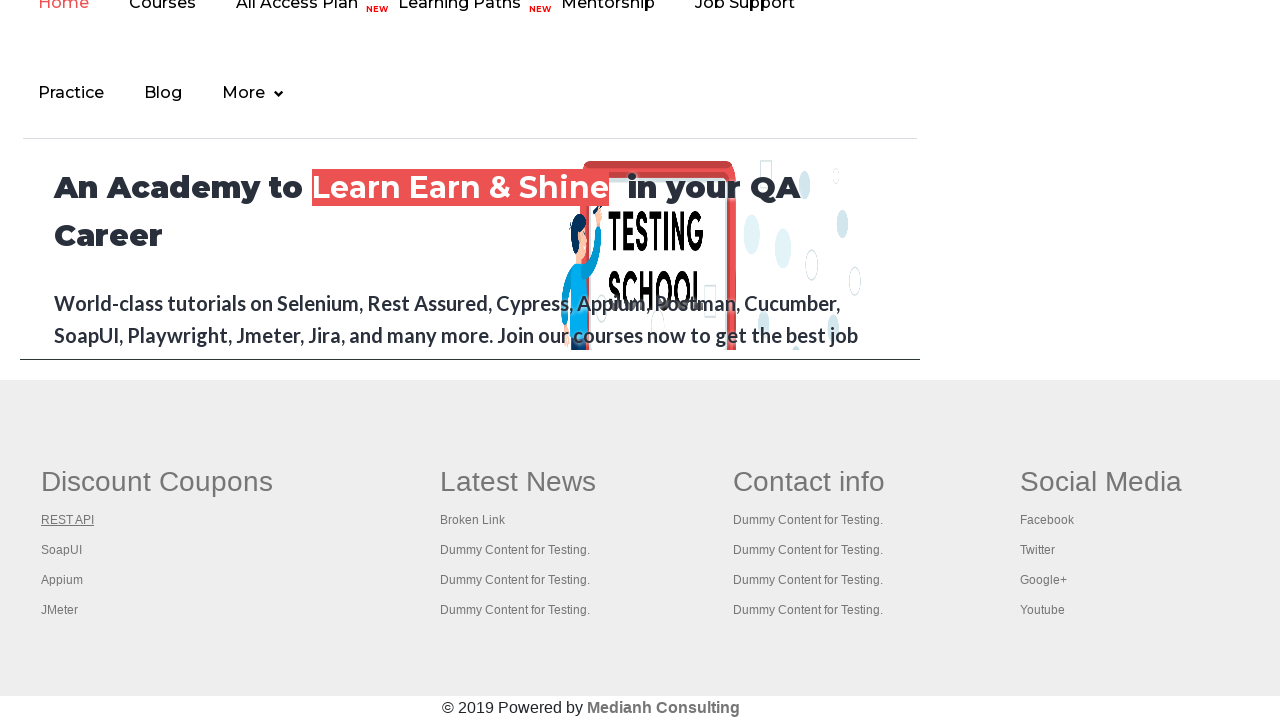

Waited 2 seconds for new tab to open
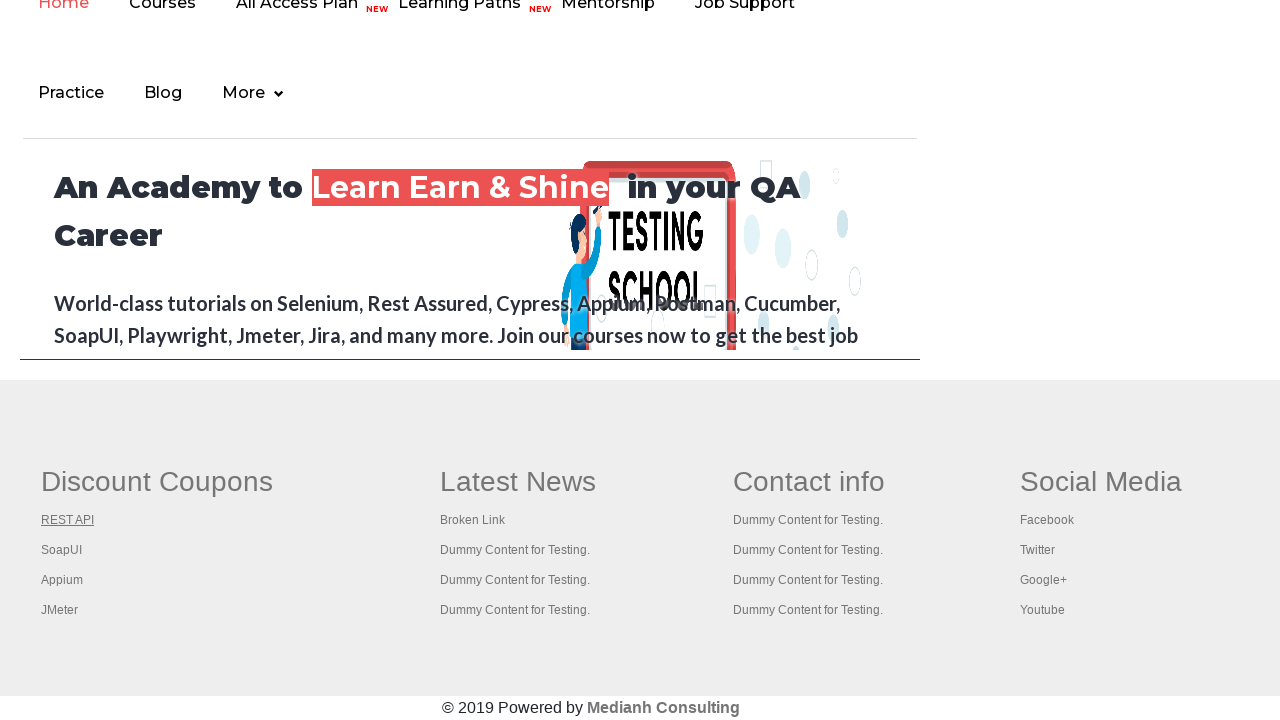

Opened footer link 2 in new tab using Ctrl+Enter at (62, 550) on xpath=//div[@id='gf-BIG']/table/tbody/tr/td[1] >> a >> nth=2
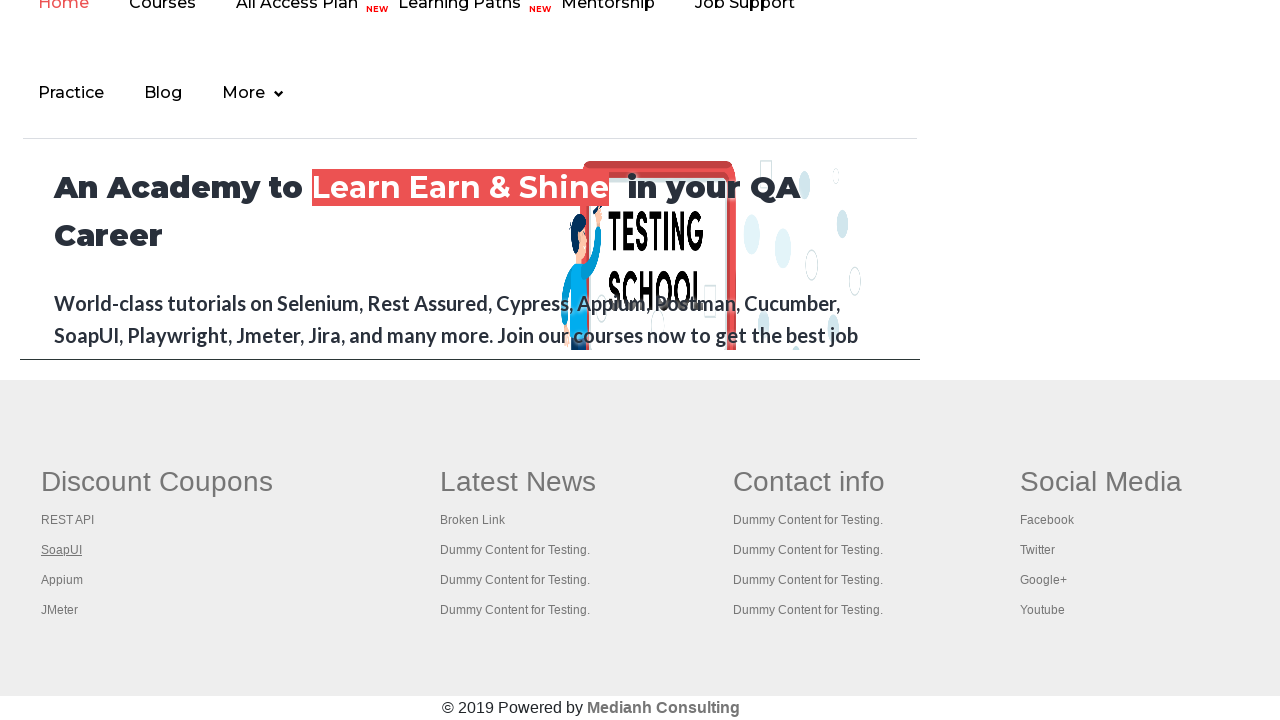

Waited 2 seconds for new tab to open
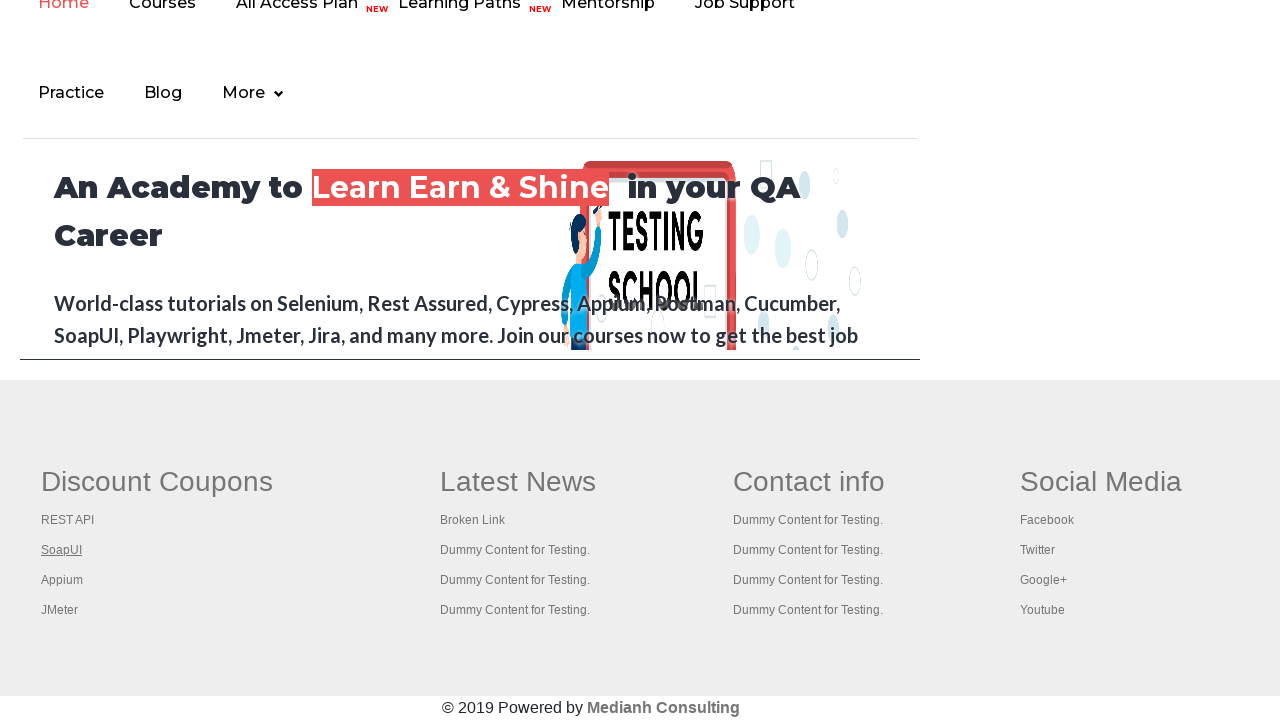

Opened footer link 3 in new tab using Ctrl+Enter at (62, 580) on xpath=//div[@id='gf-BIG']/table/tbody/tr/td[1] >> a >> nth=3
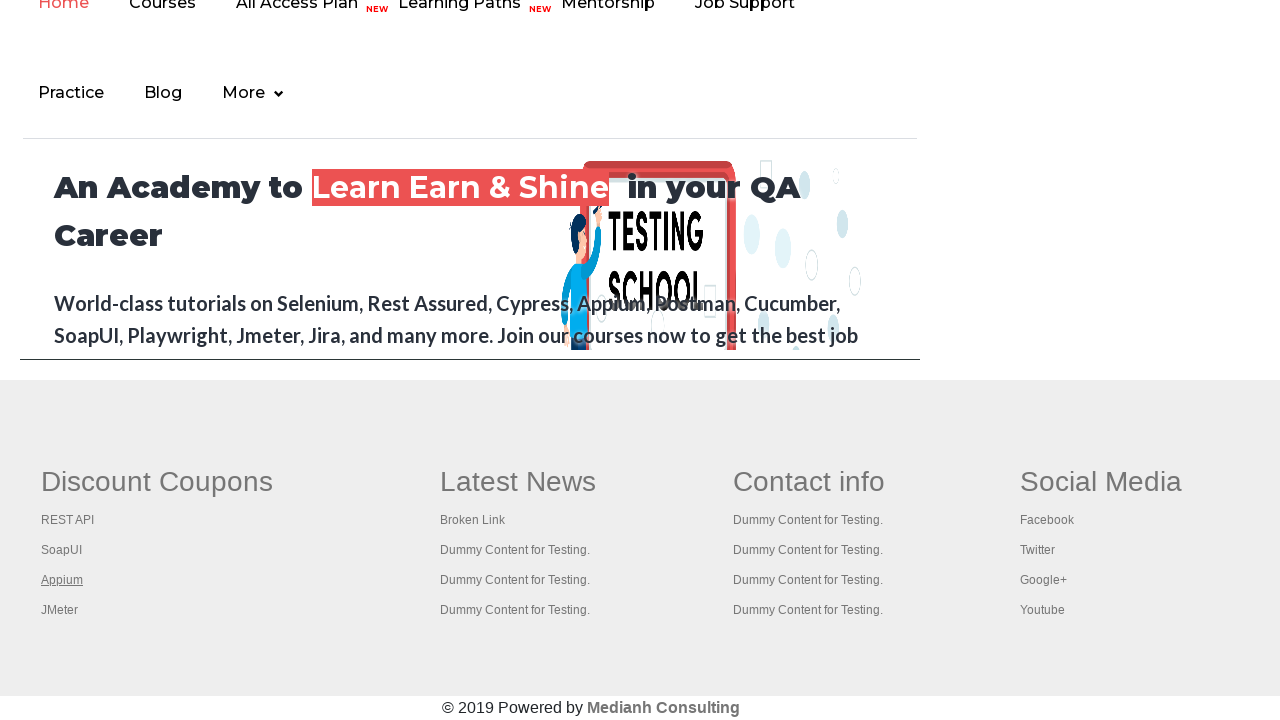

Waited 2 seconds for new tab to open
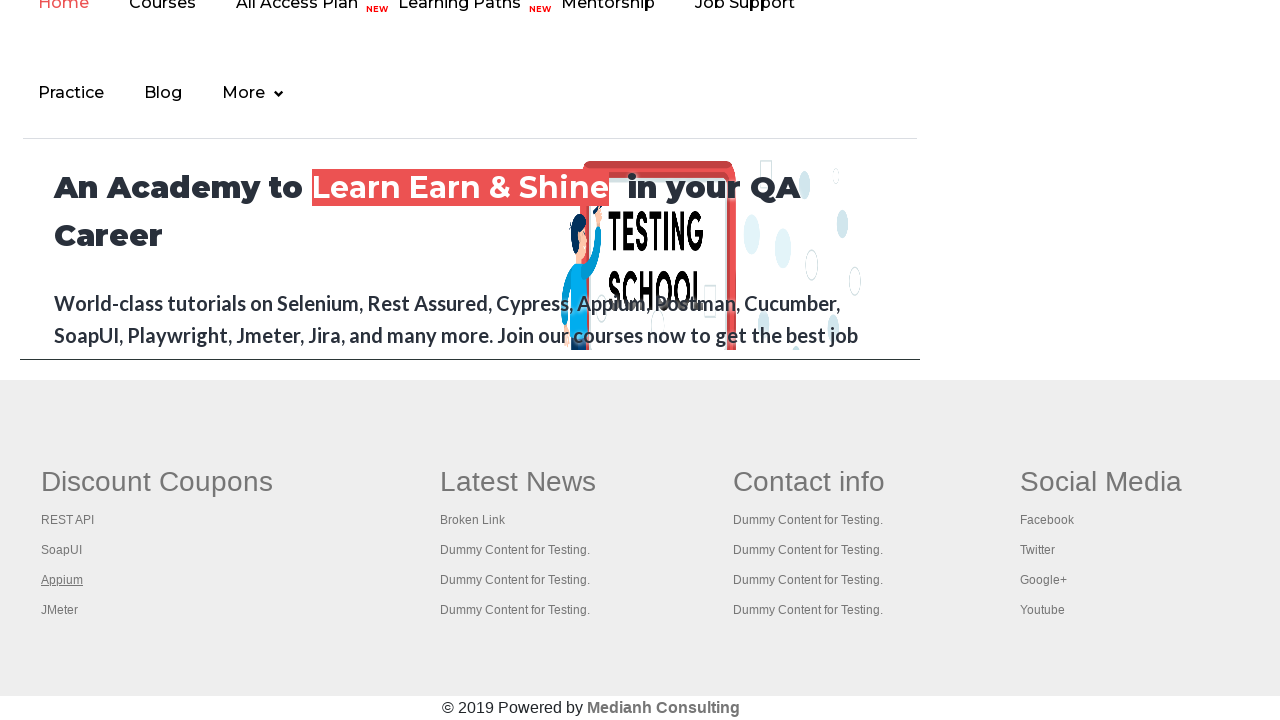

Retrieved all open pages/tabs, total count: 4
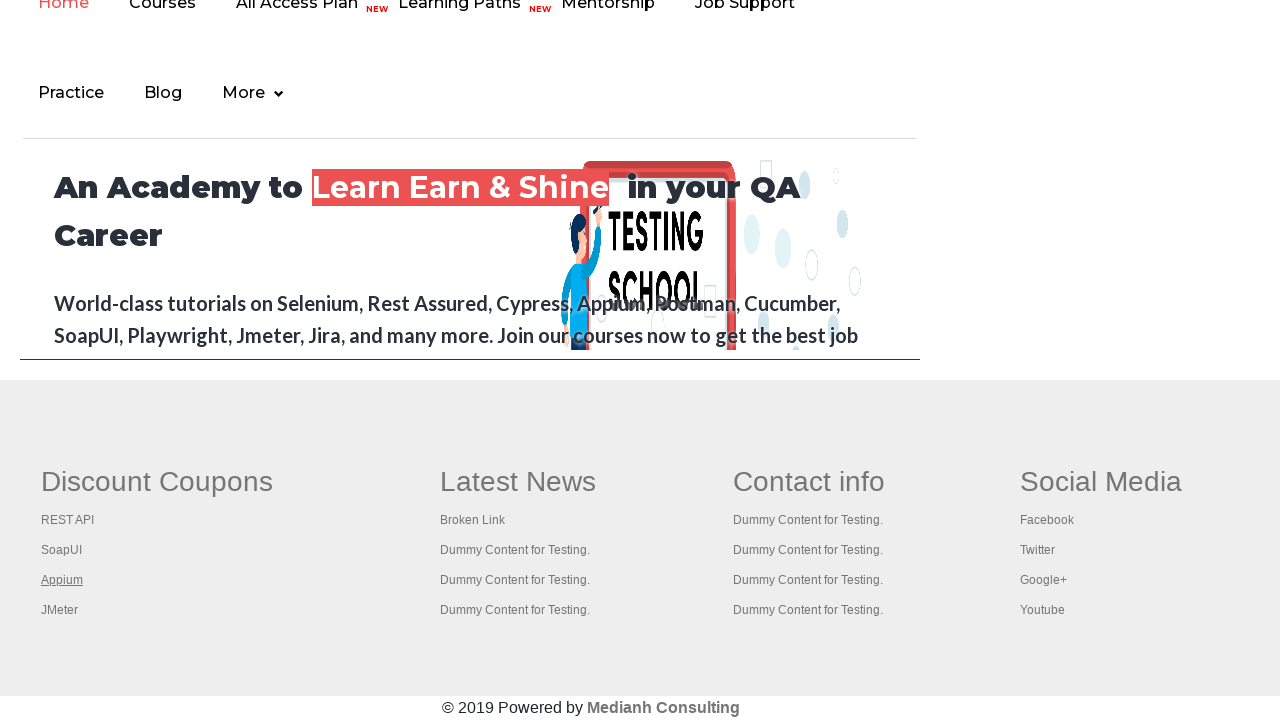

Brought a page to front
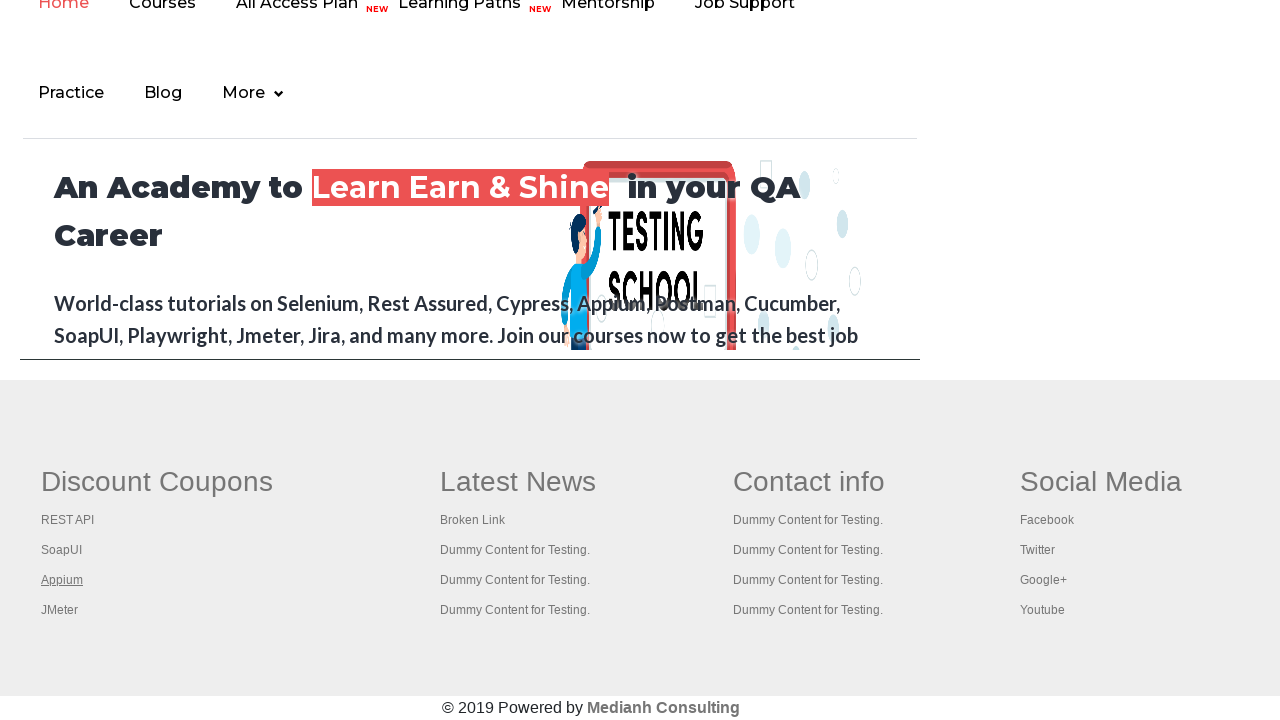

Page loaded with domcontentloaded state
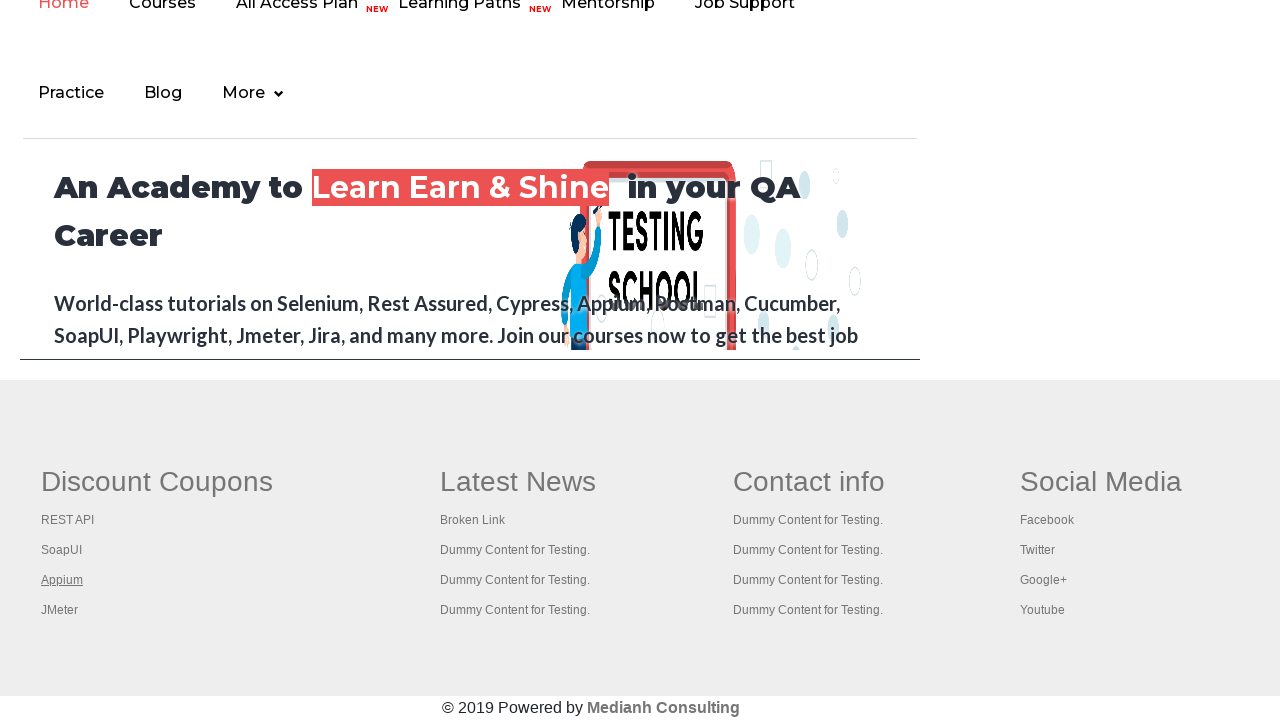

Brought a page to front
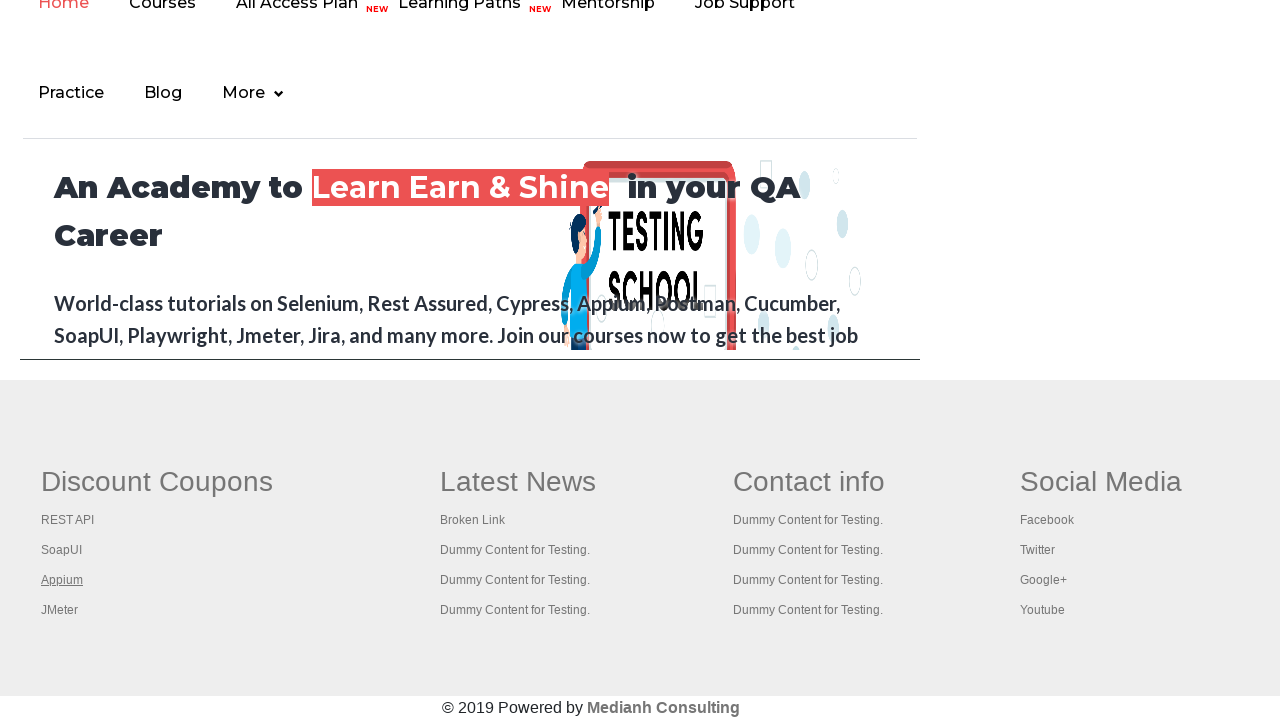

Page loaded with domcontentloaded state
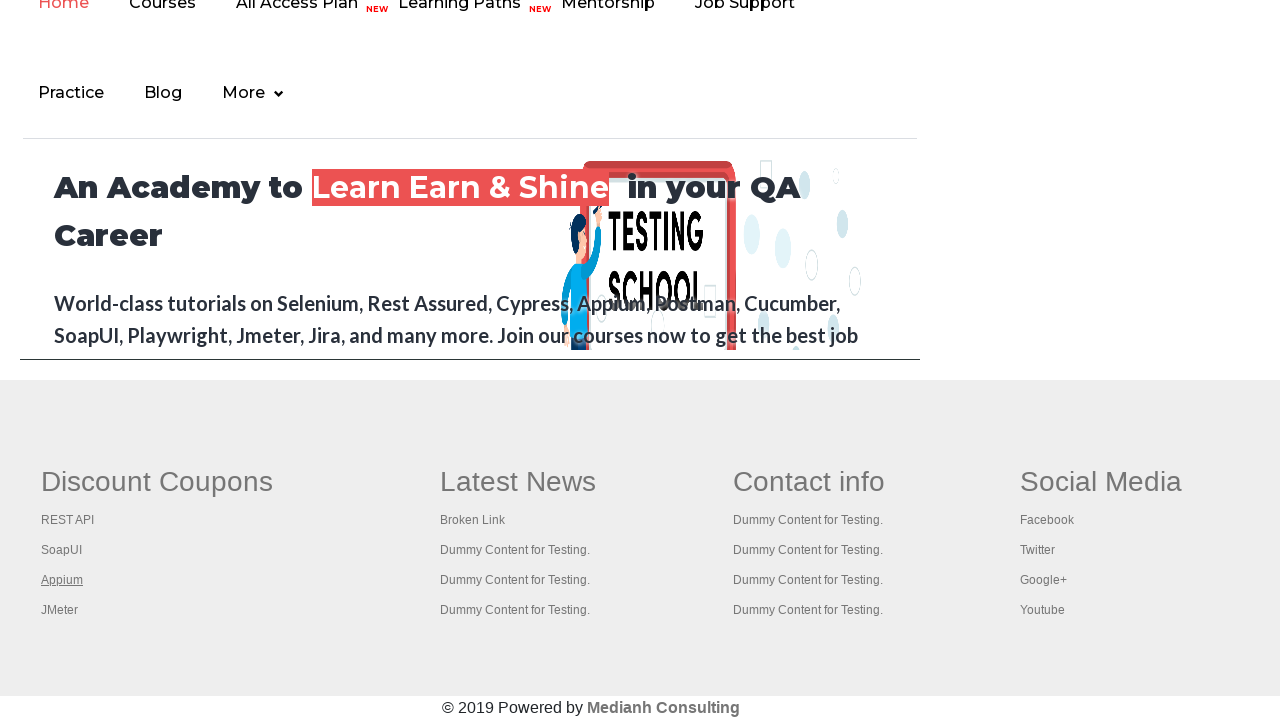

Brought a page to front
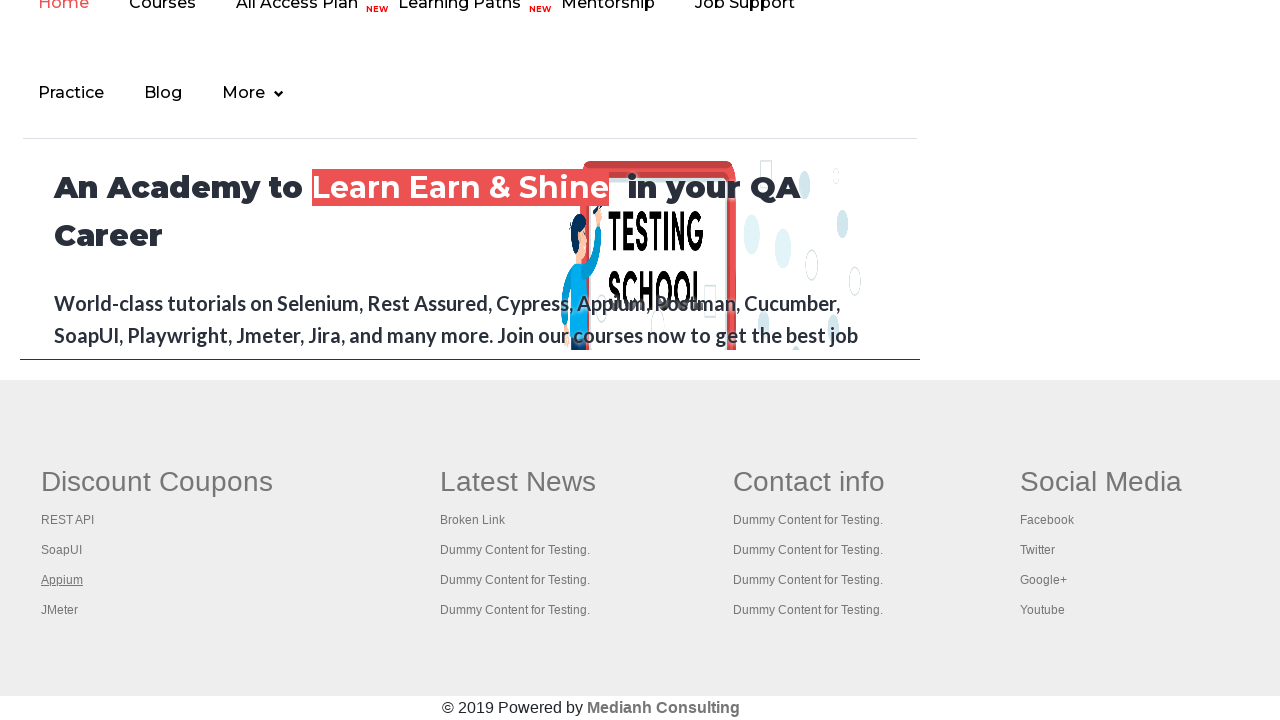

Page loaded with domcontentloaded state
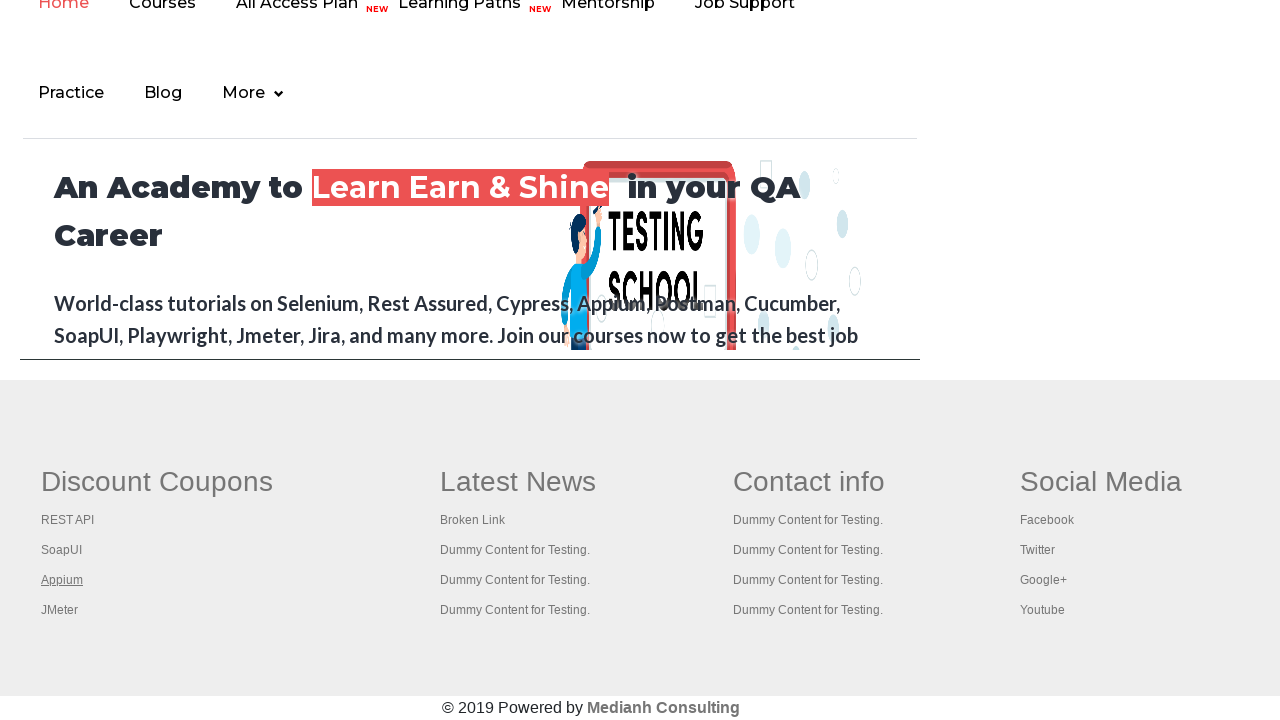

Brought a page to front
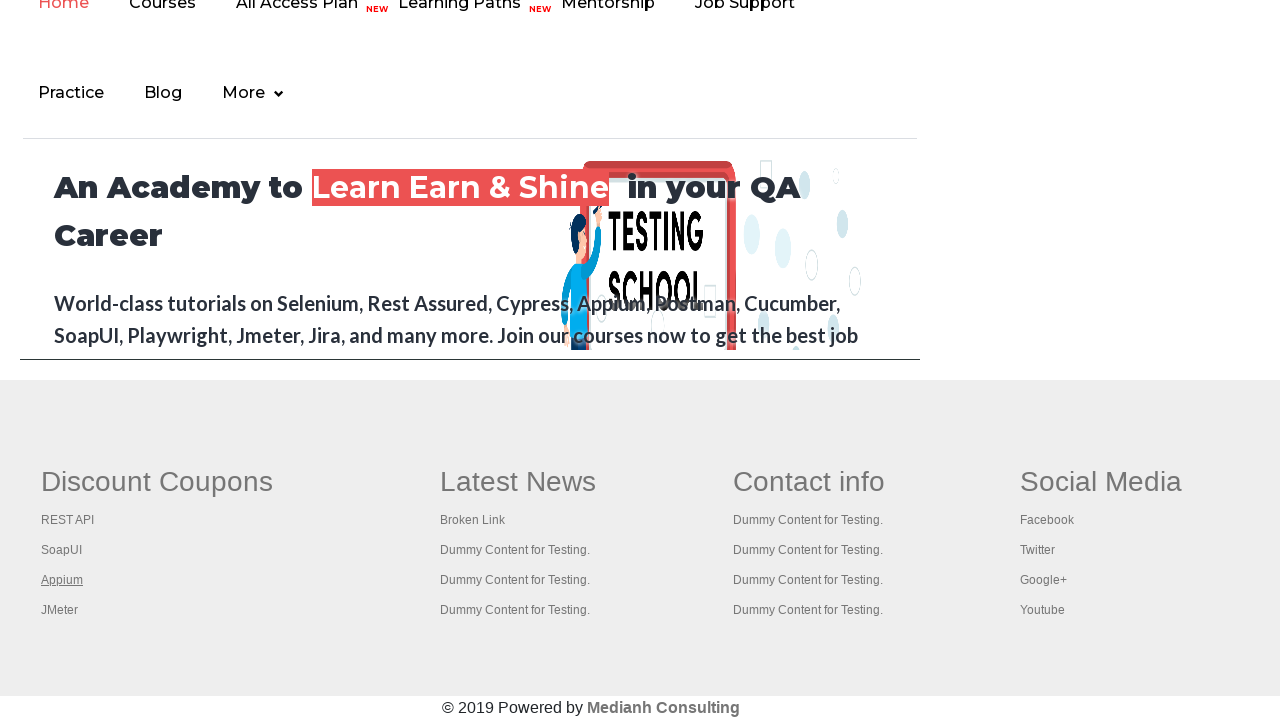

Page loaded with domcontentloaded state
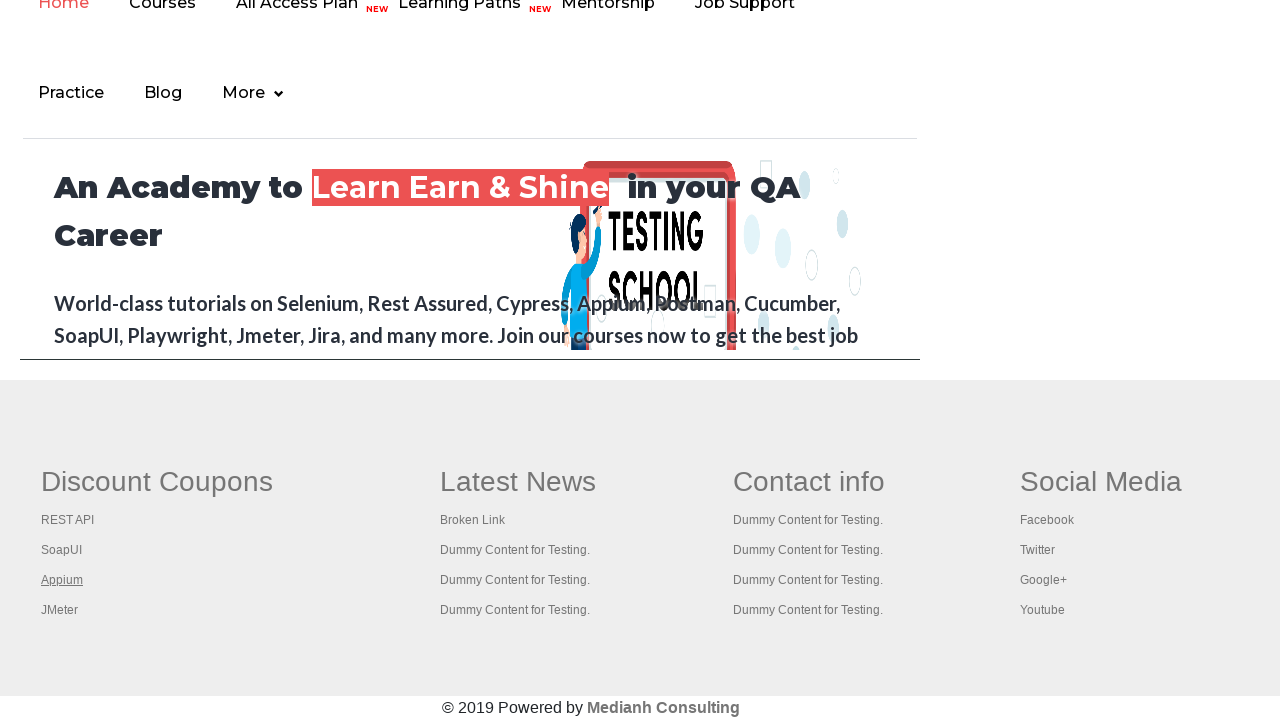

Switched back to main page
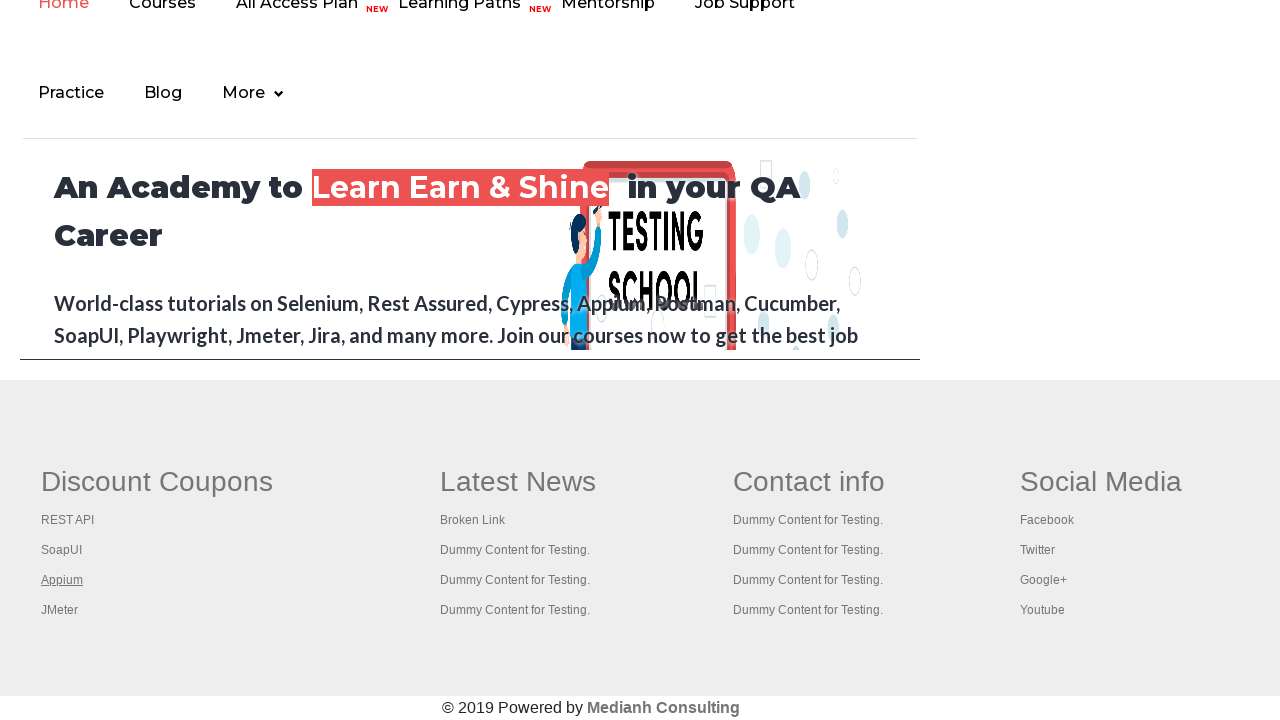

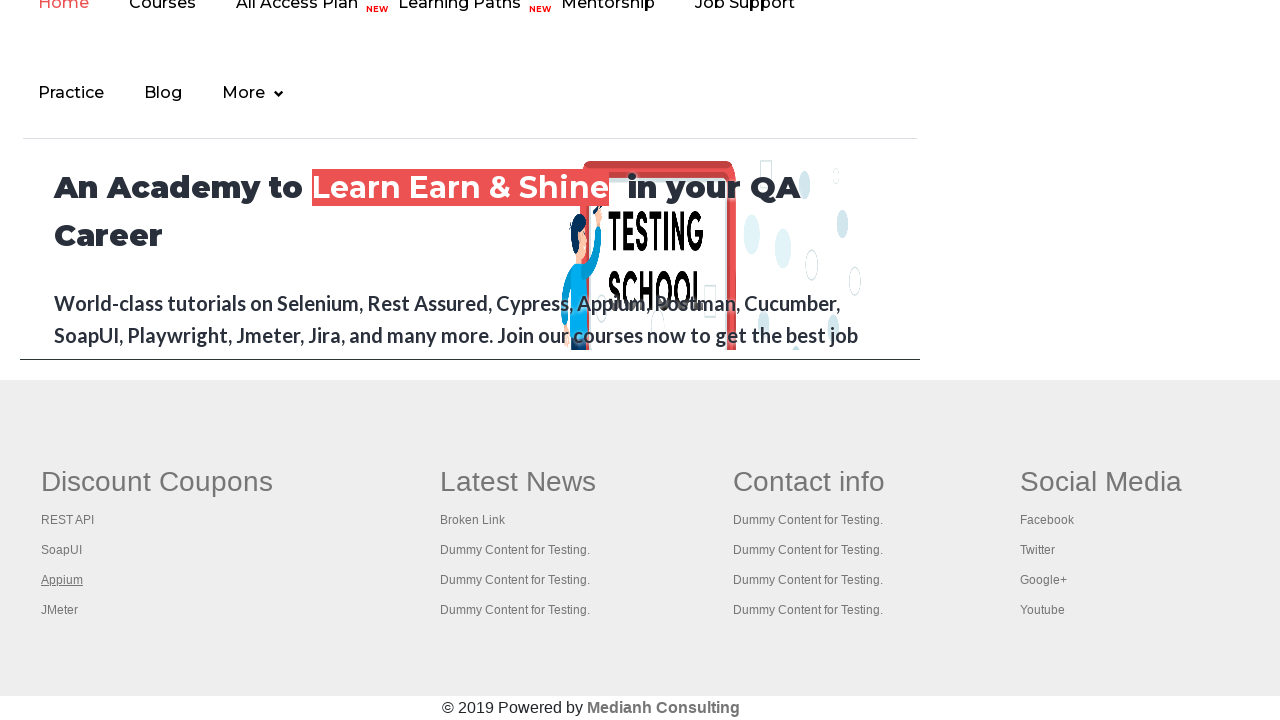